Tests browser window switching functionality by clicking a button that opens a new window, switching between the parent and child windows, and then closing the child window.

Starting URL: https://www.w3schools.com/

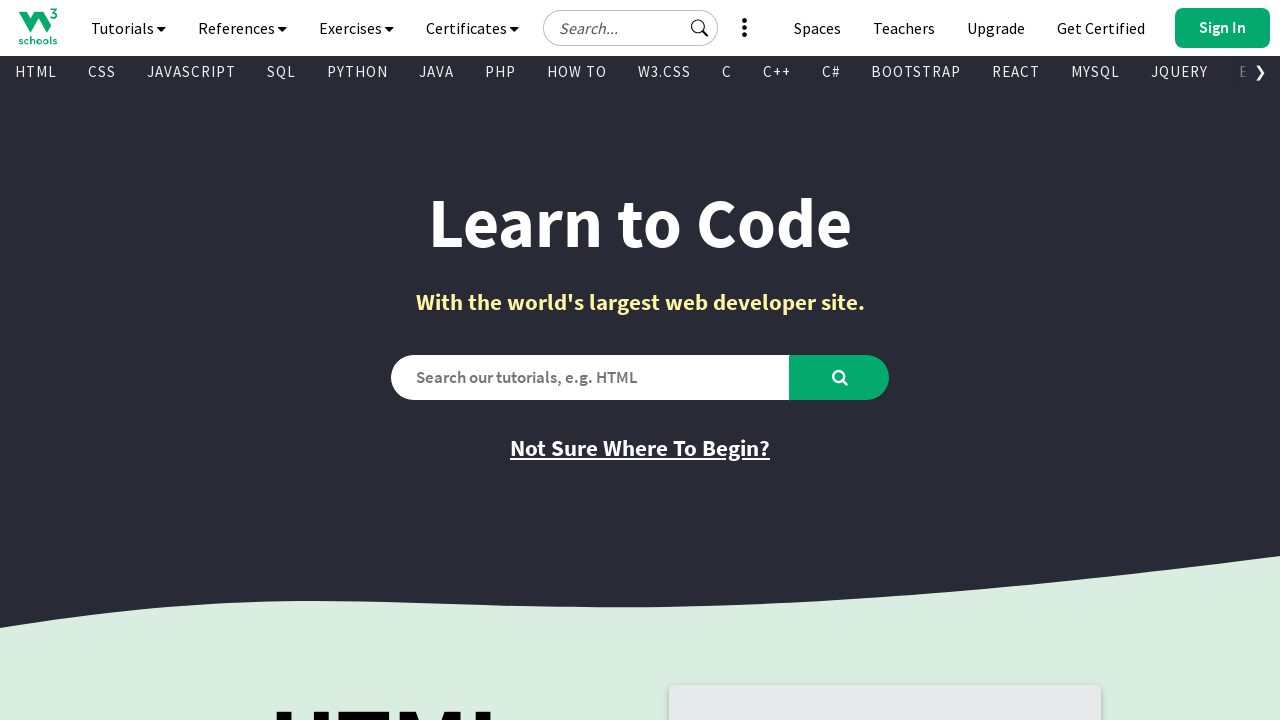

Set viewport size to 1920x1080
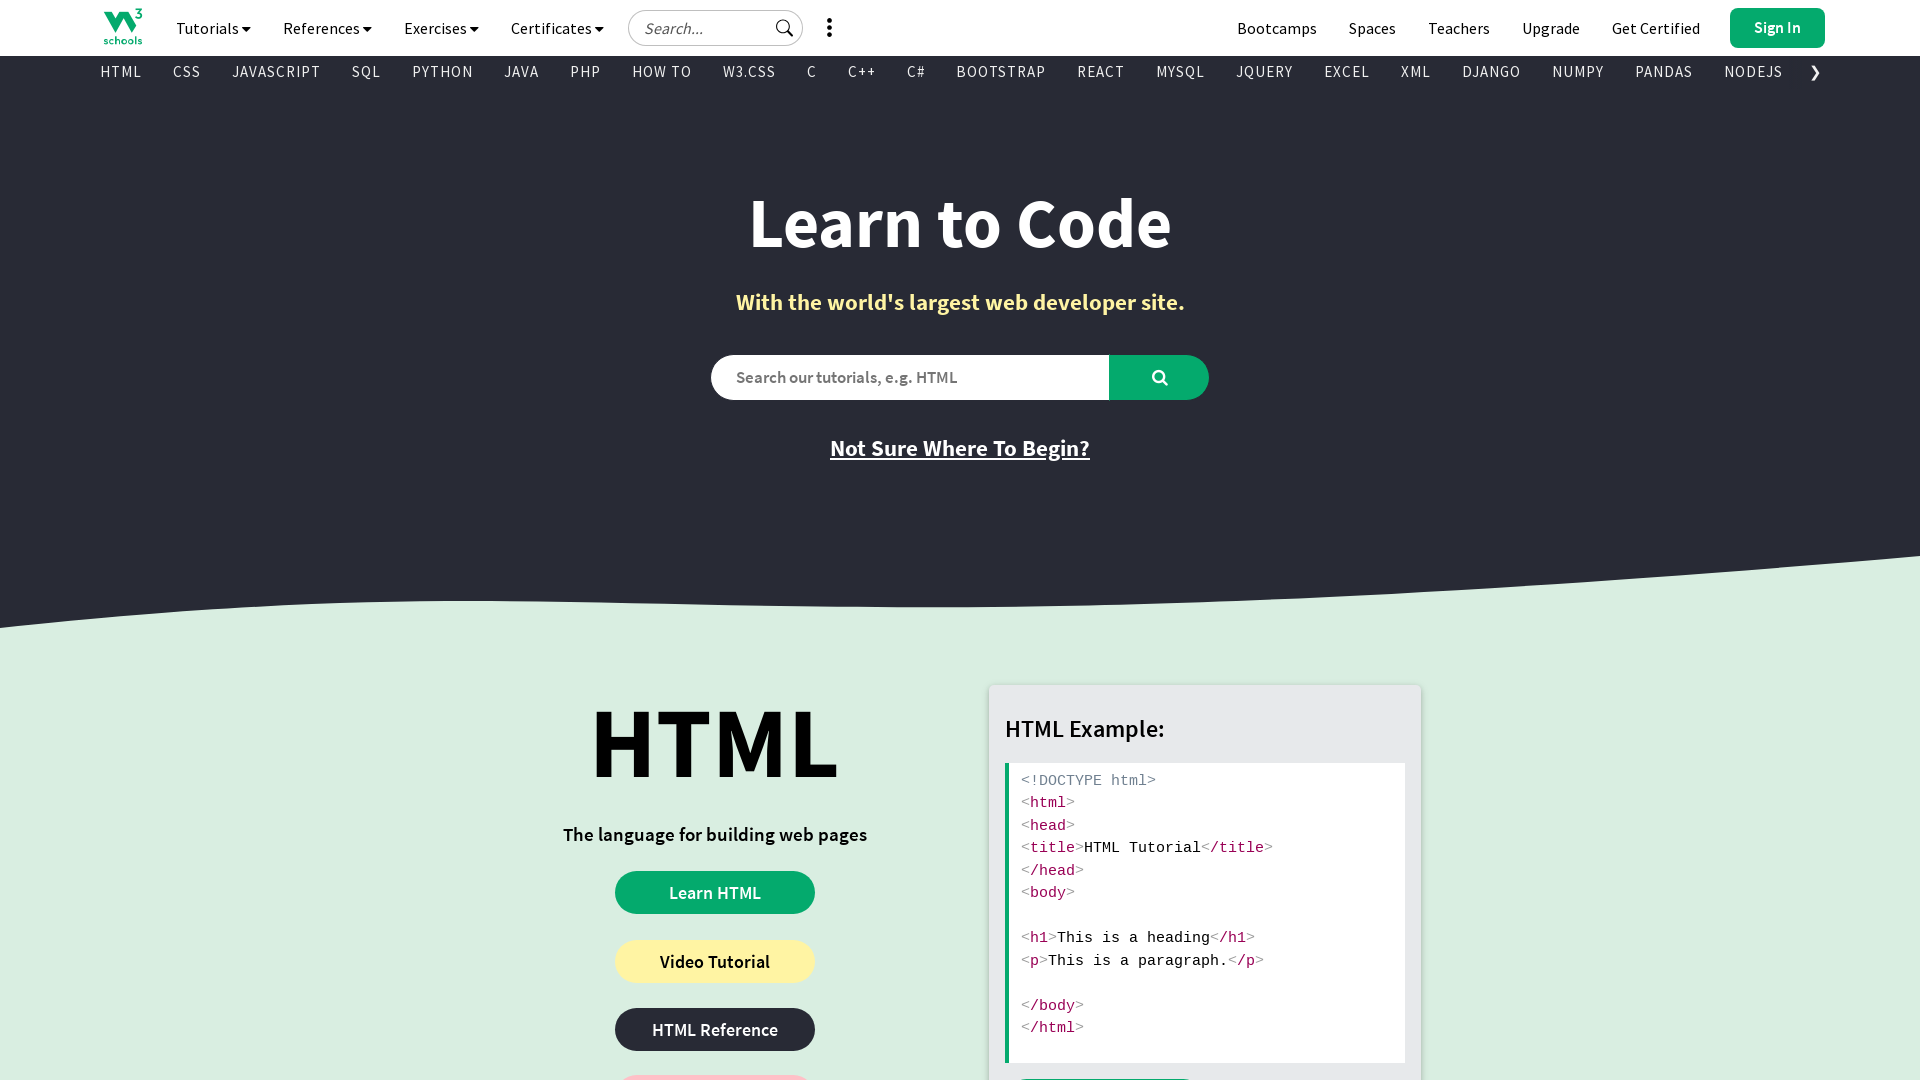

Page loaded successfully (domcontentloaded)
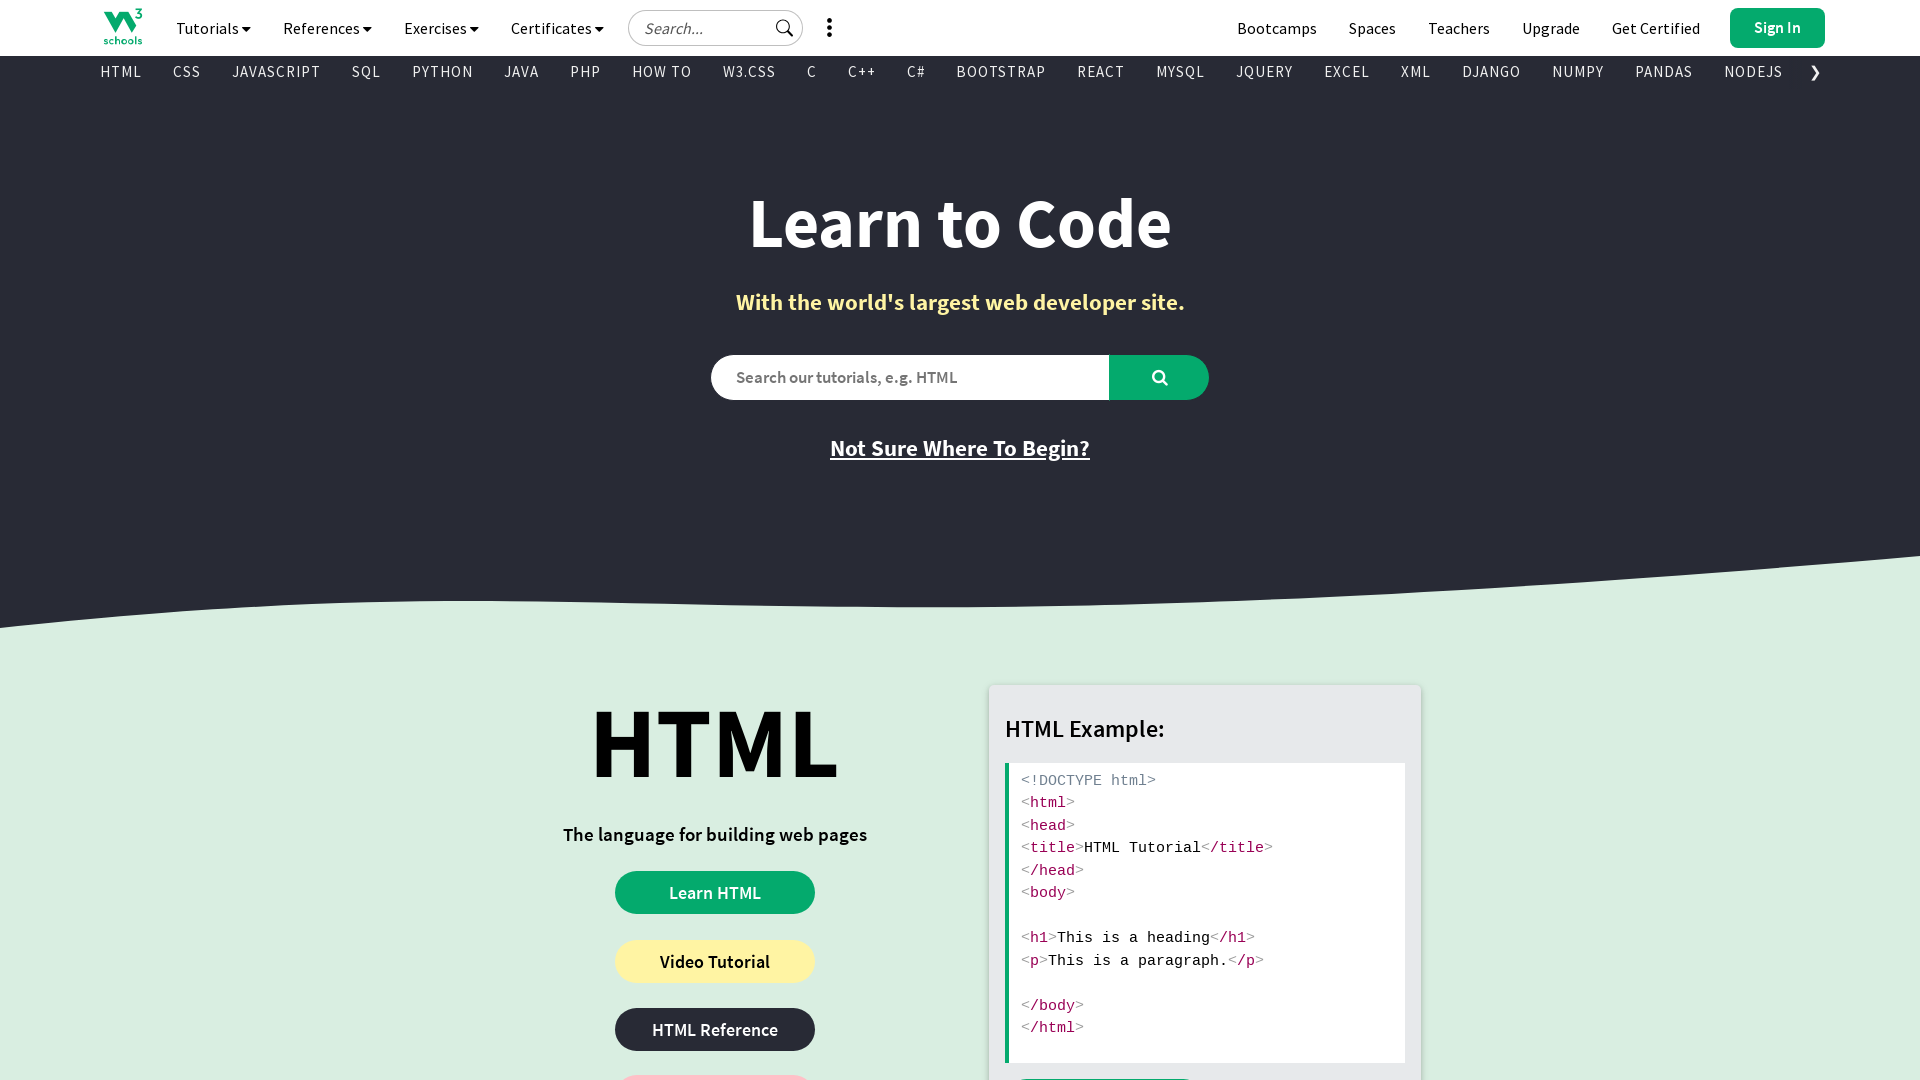

Clicked certificates button to open new window at (1656, 28) on a.tnb-certificates-btn
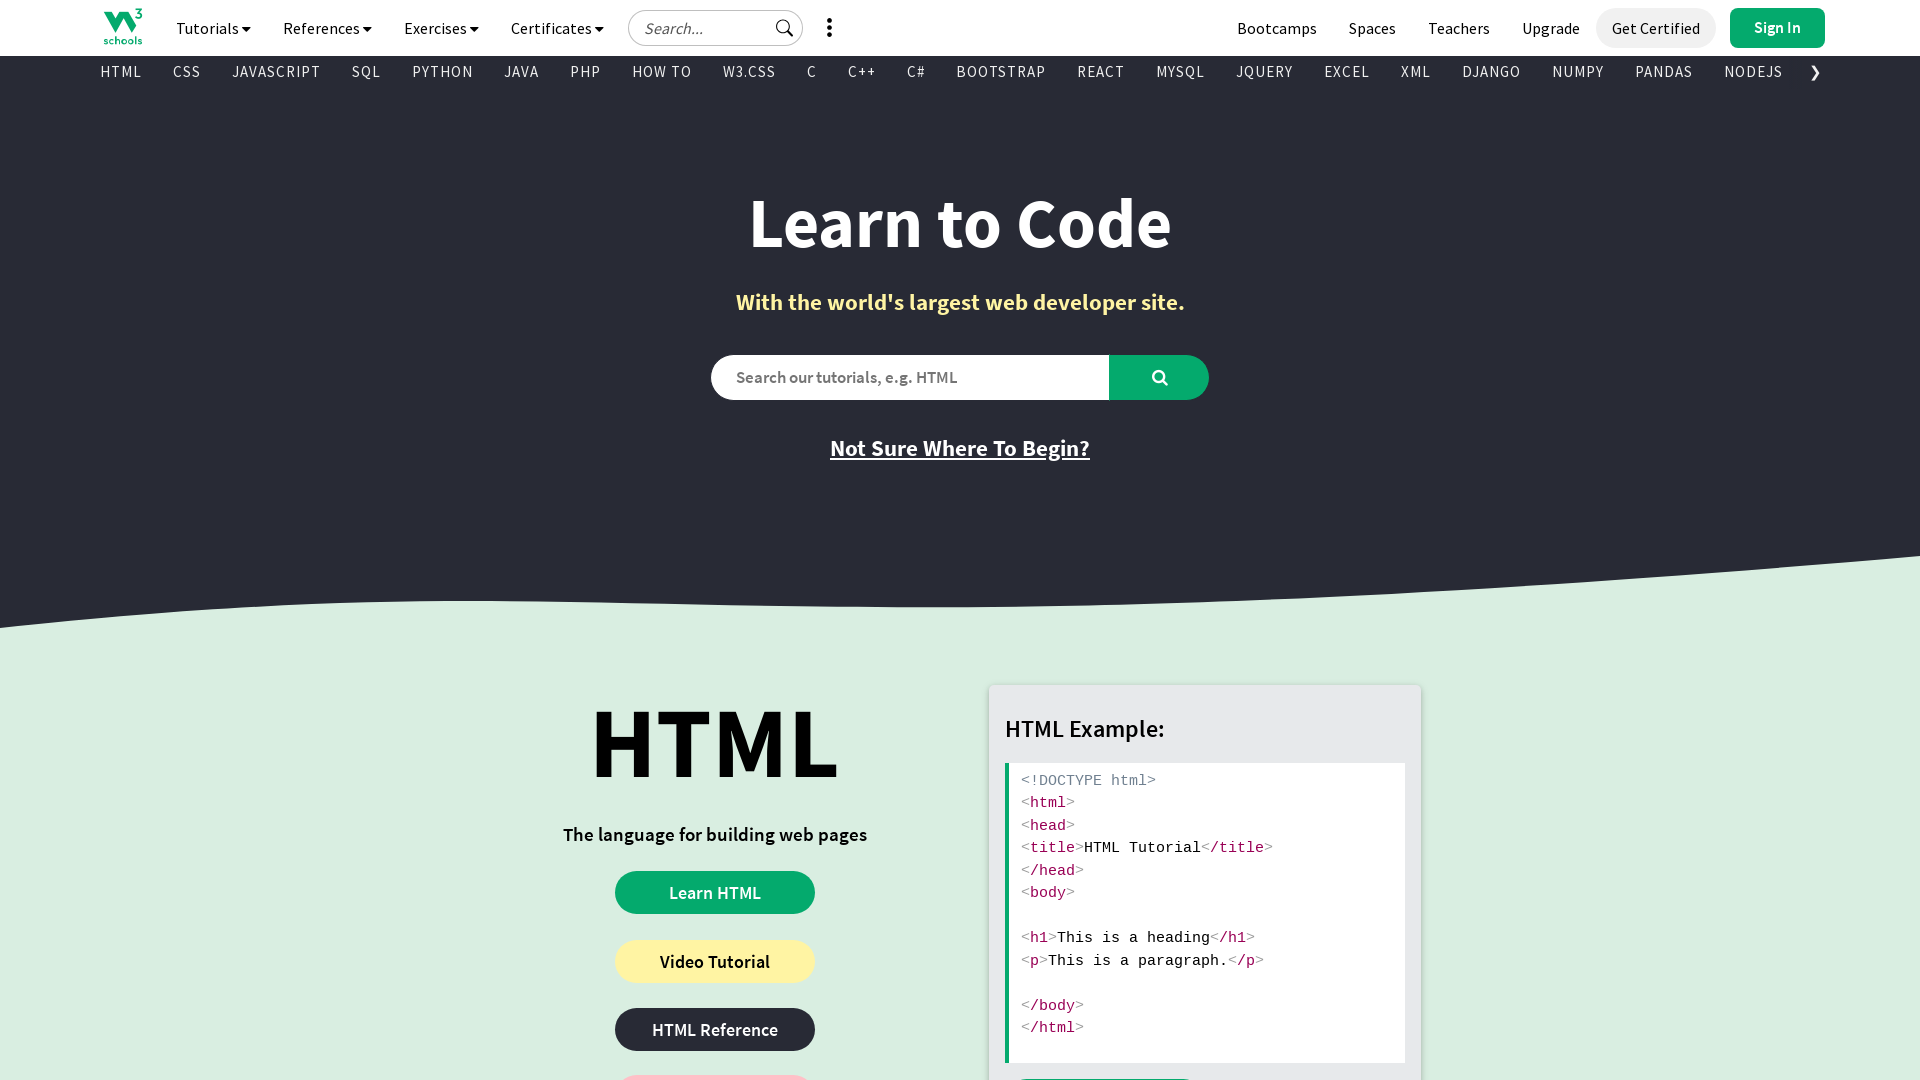

New window opened and captured
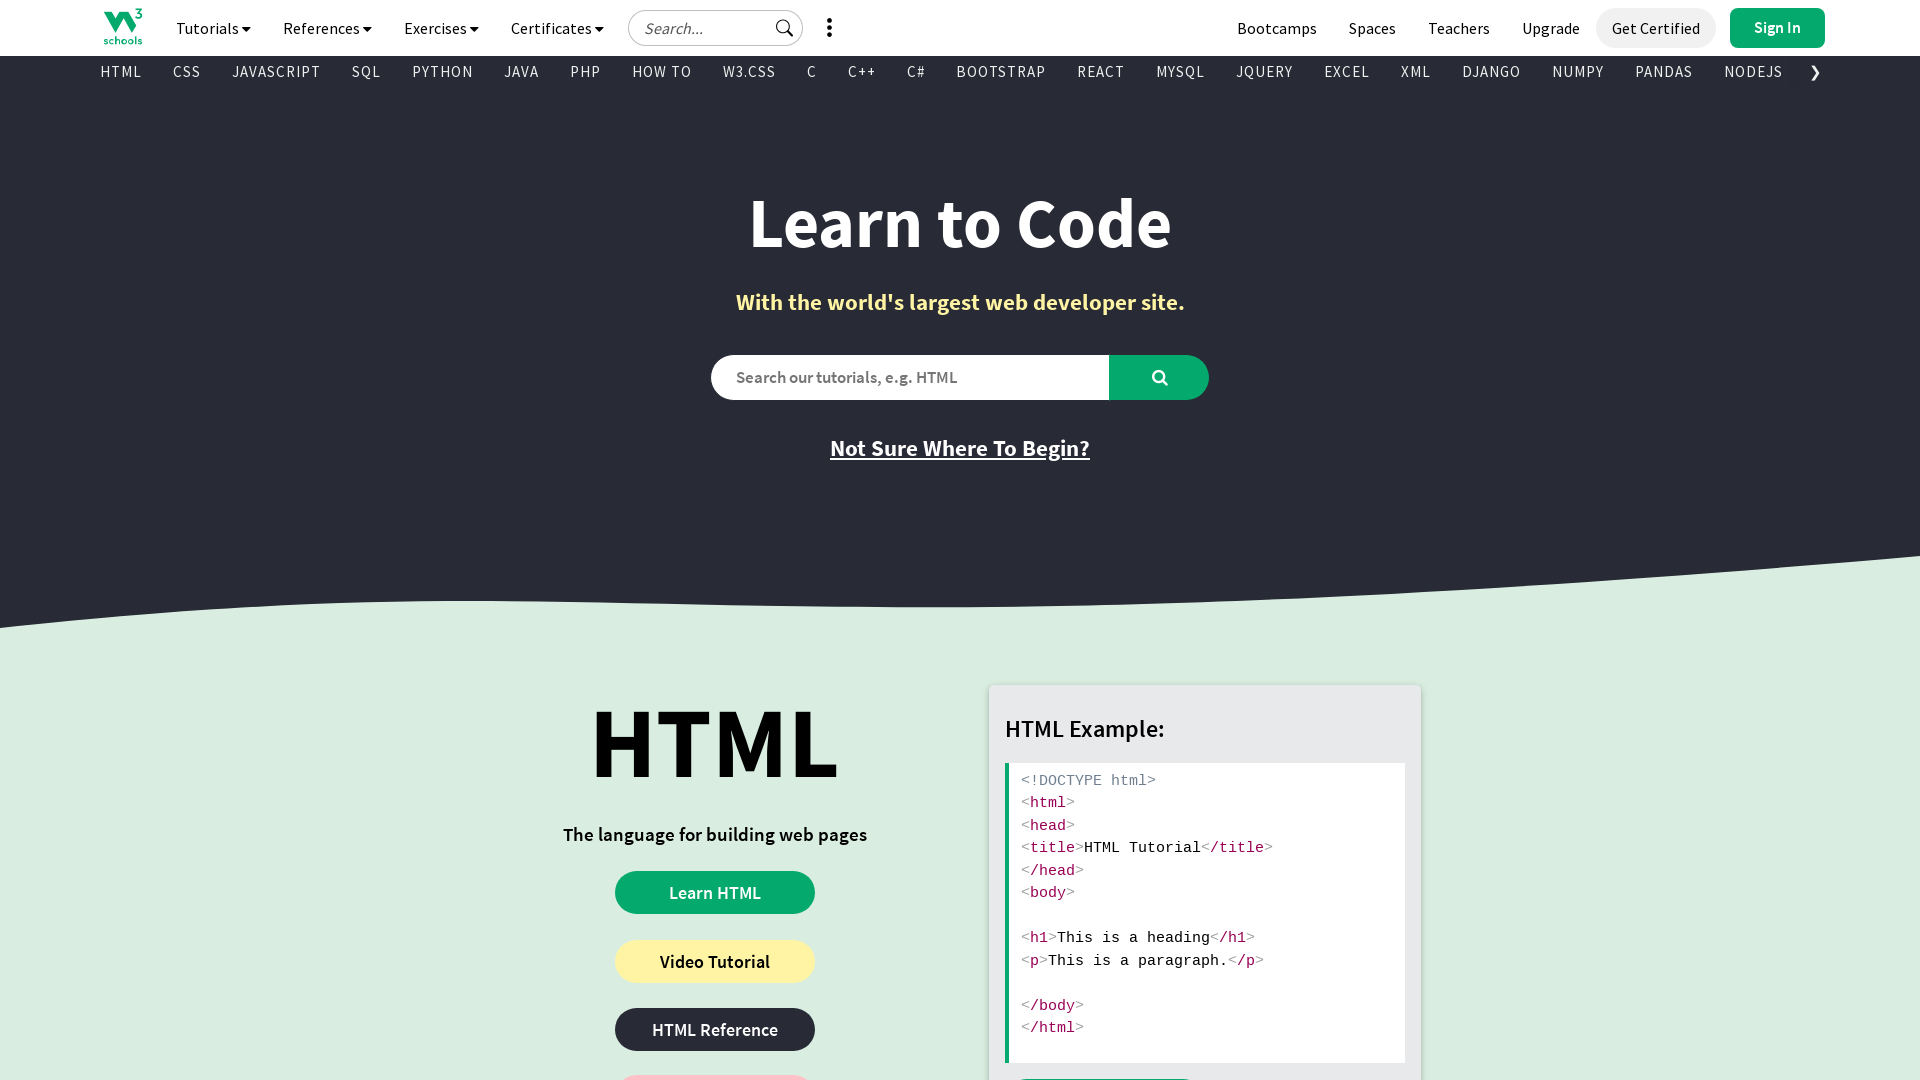

New window loaded successfully (domcontentloaded)
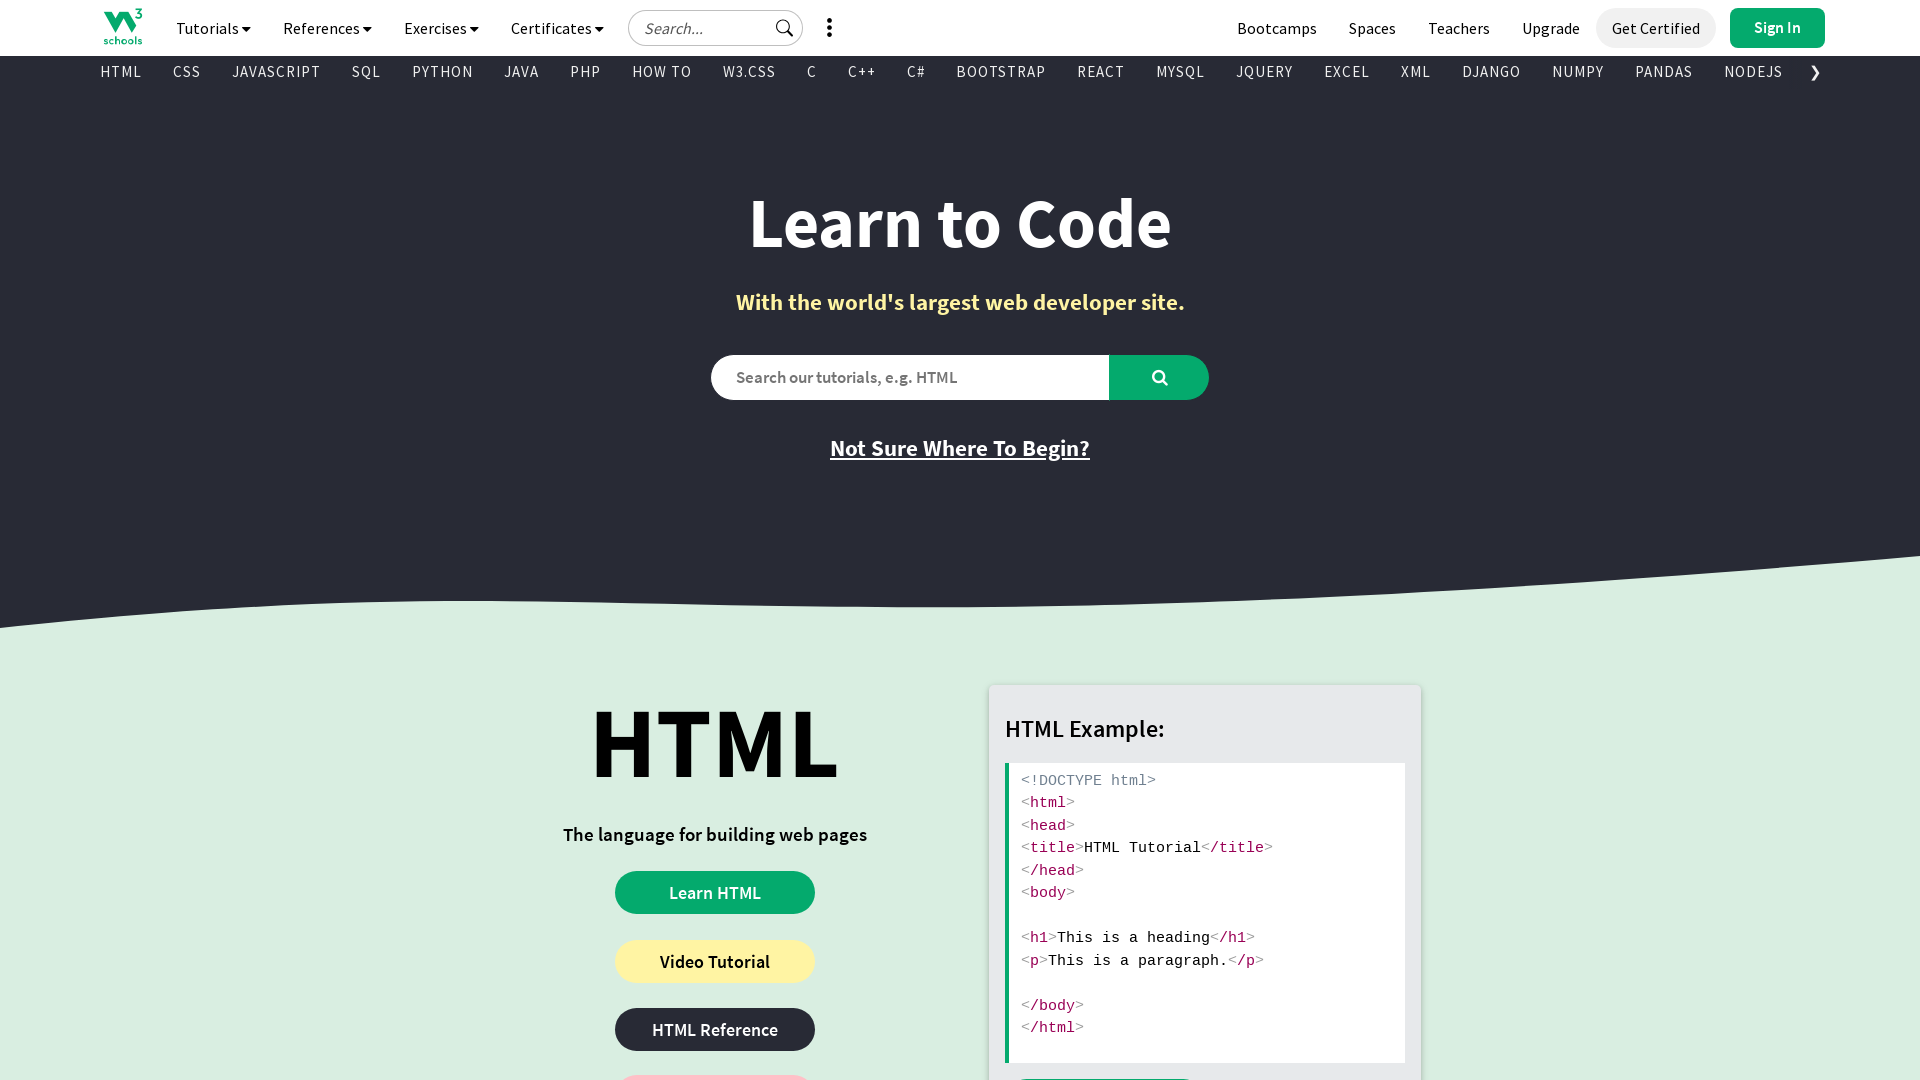

Switched to parent window
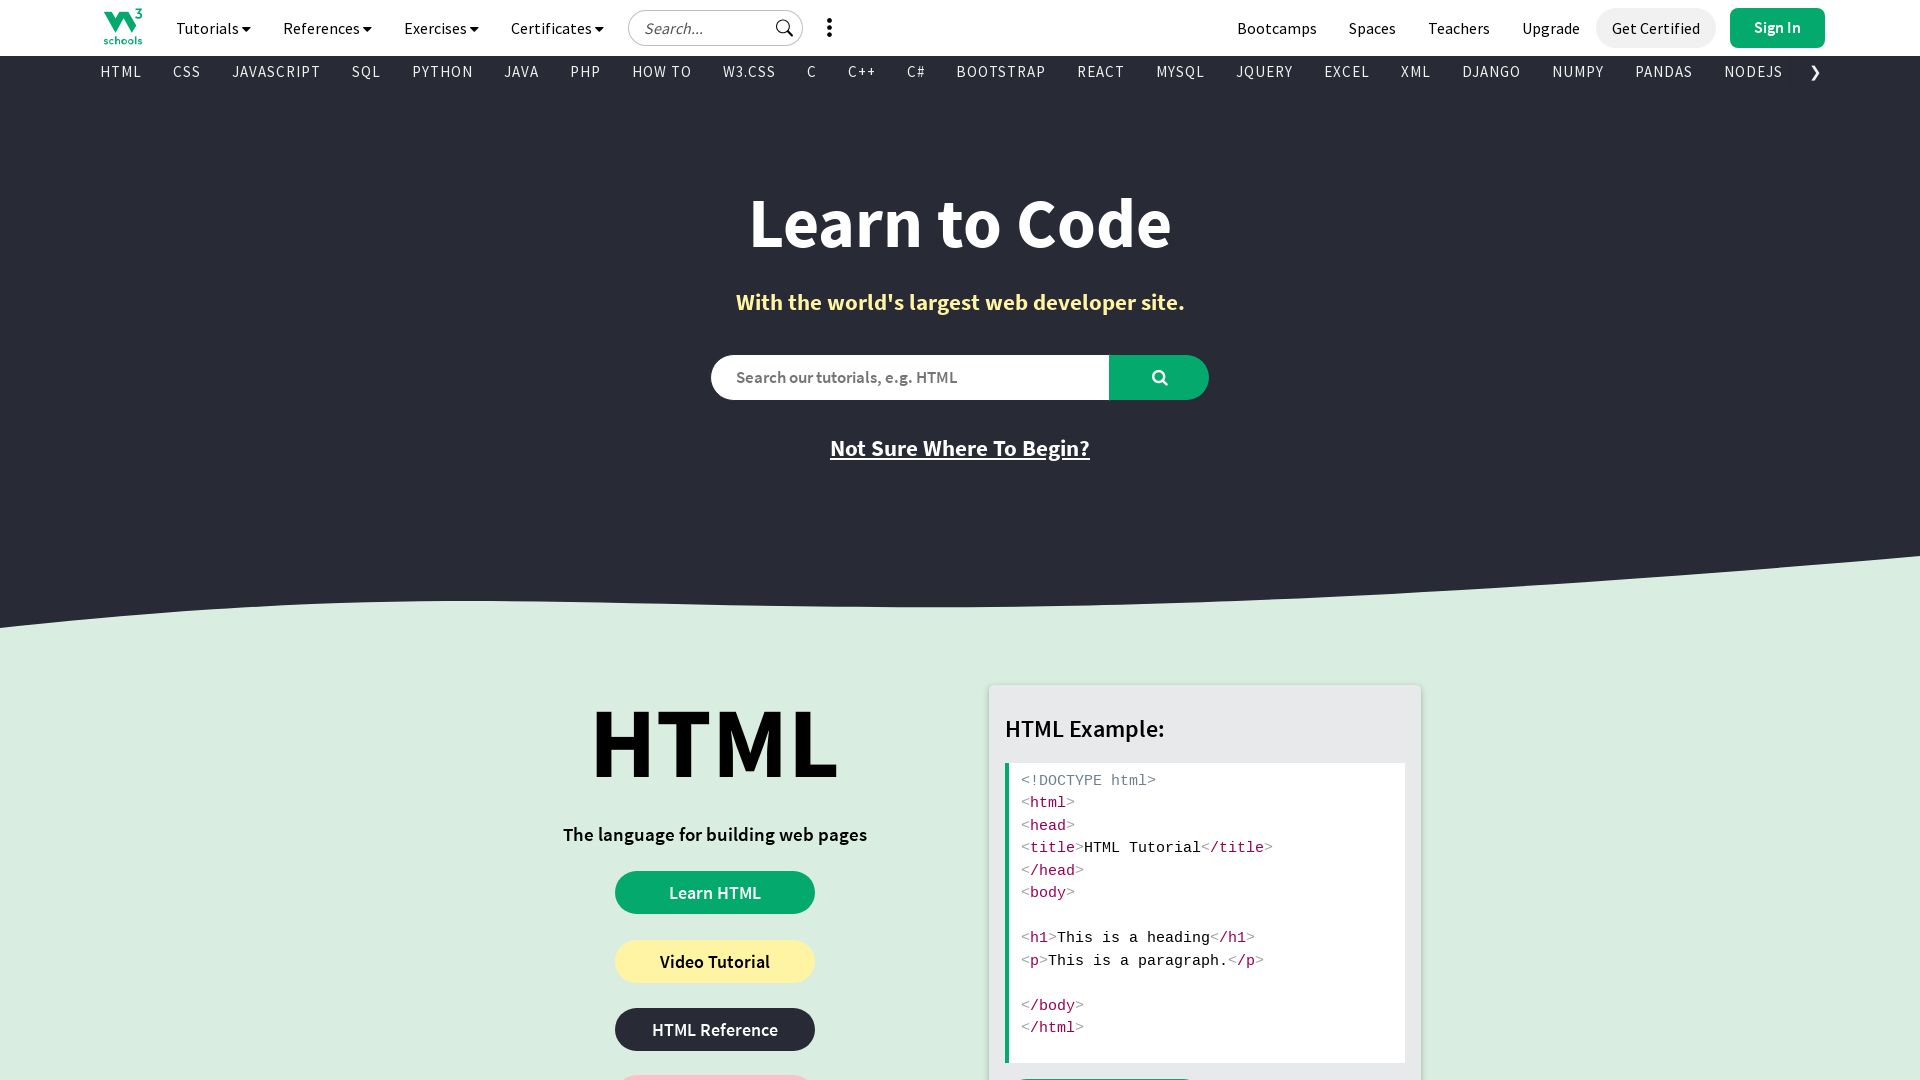

Switched back to child window
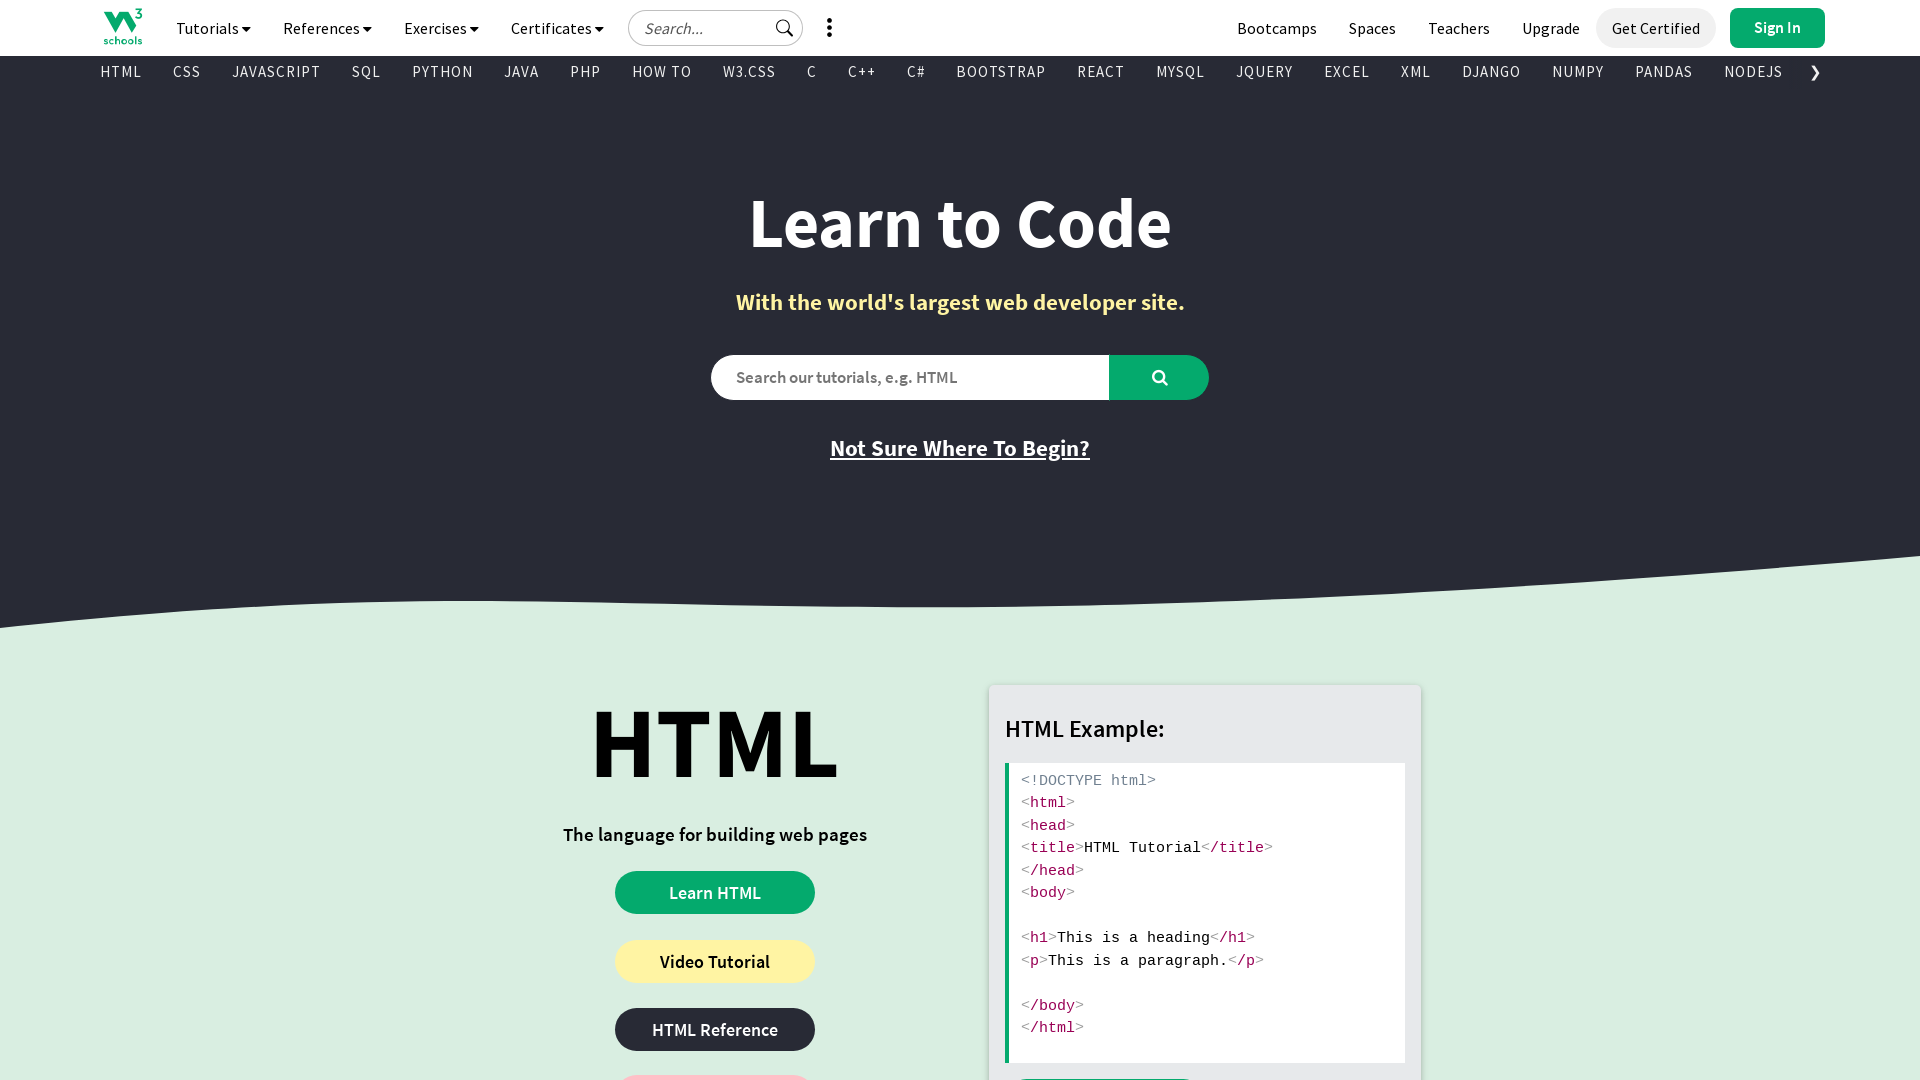

Closed child window
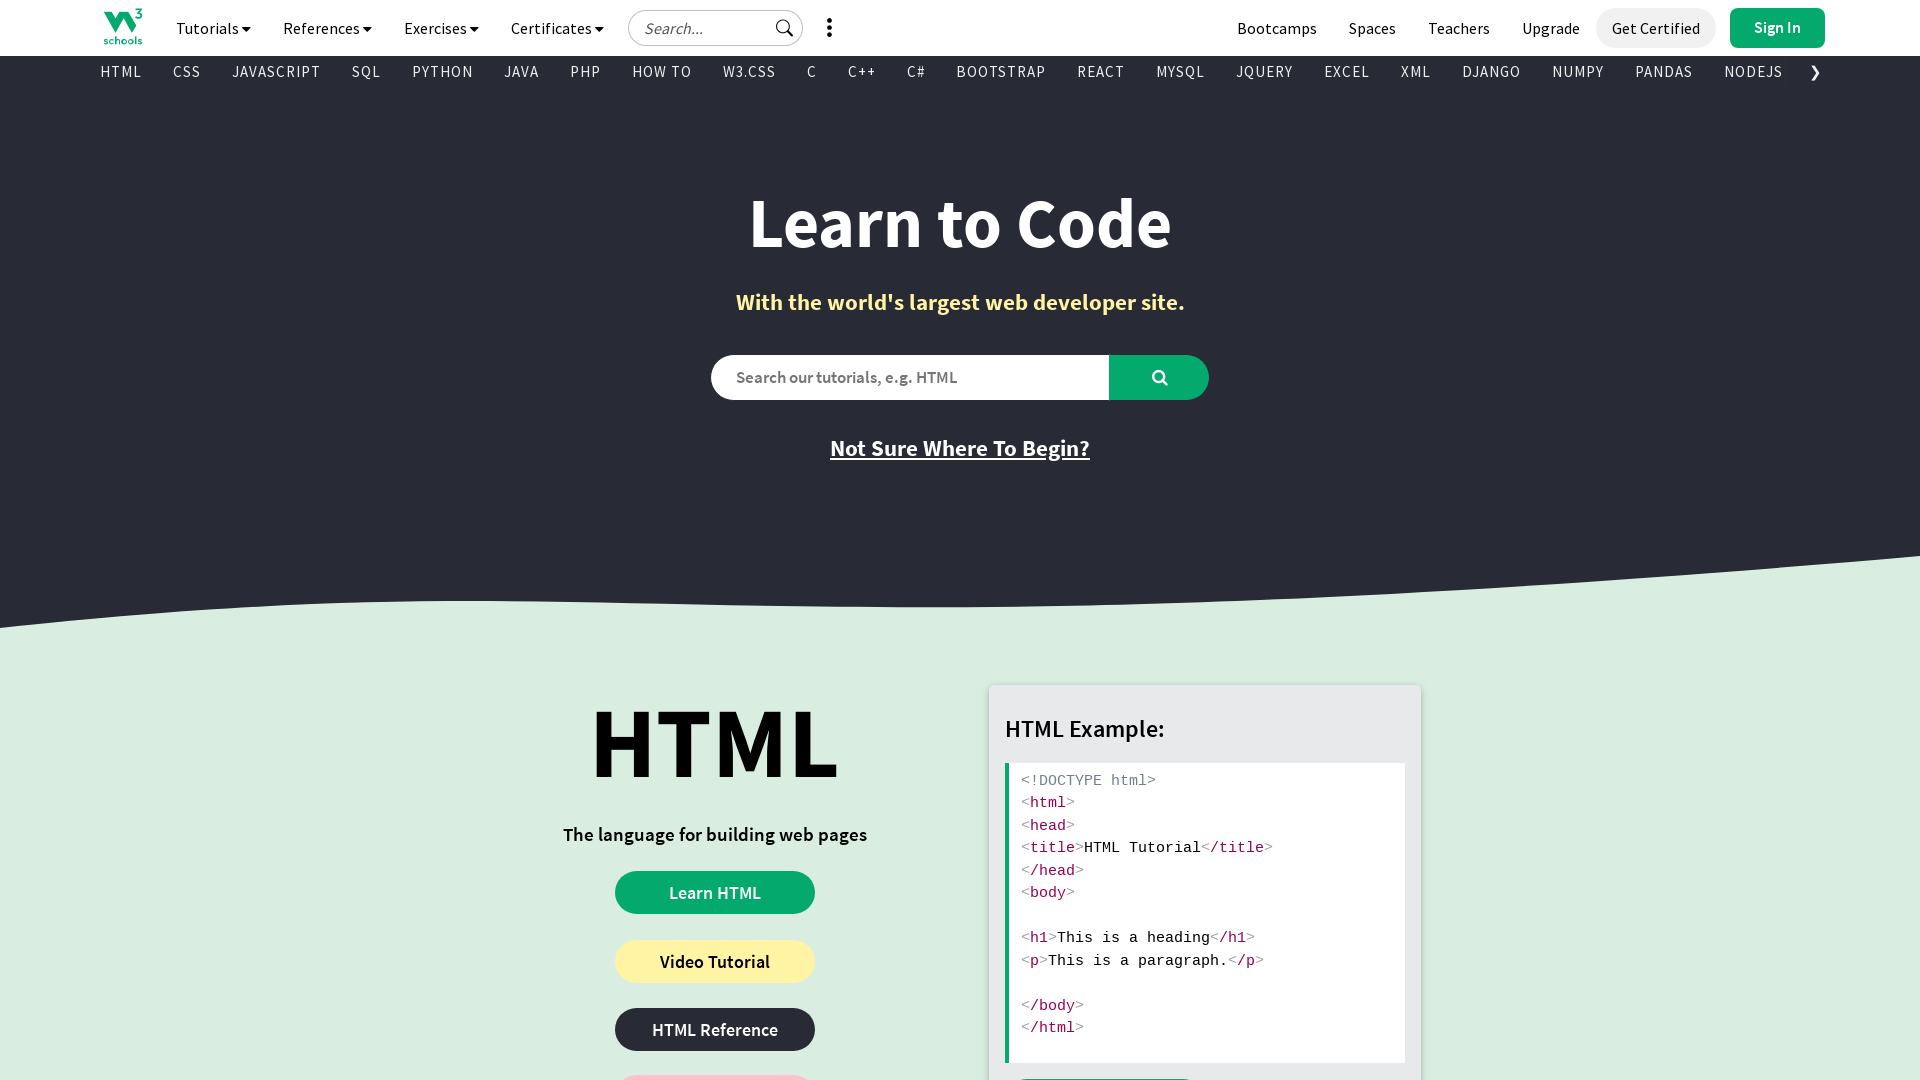

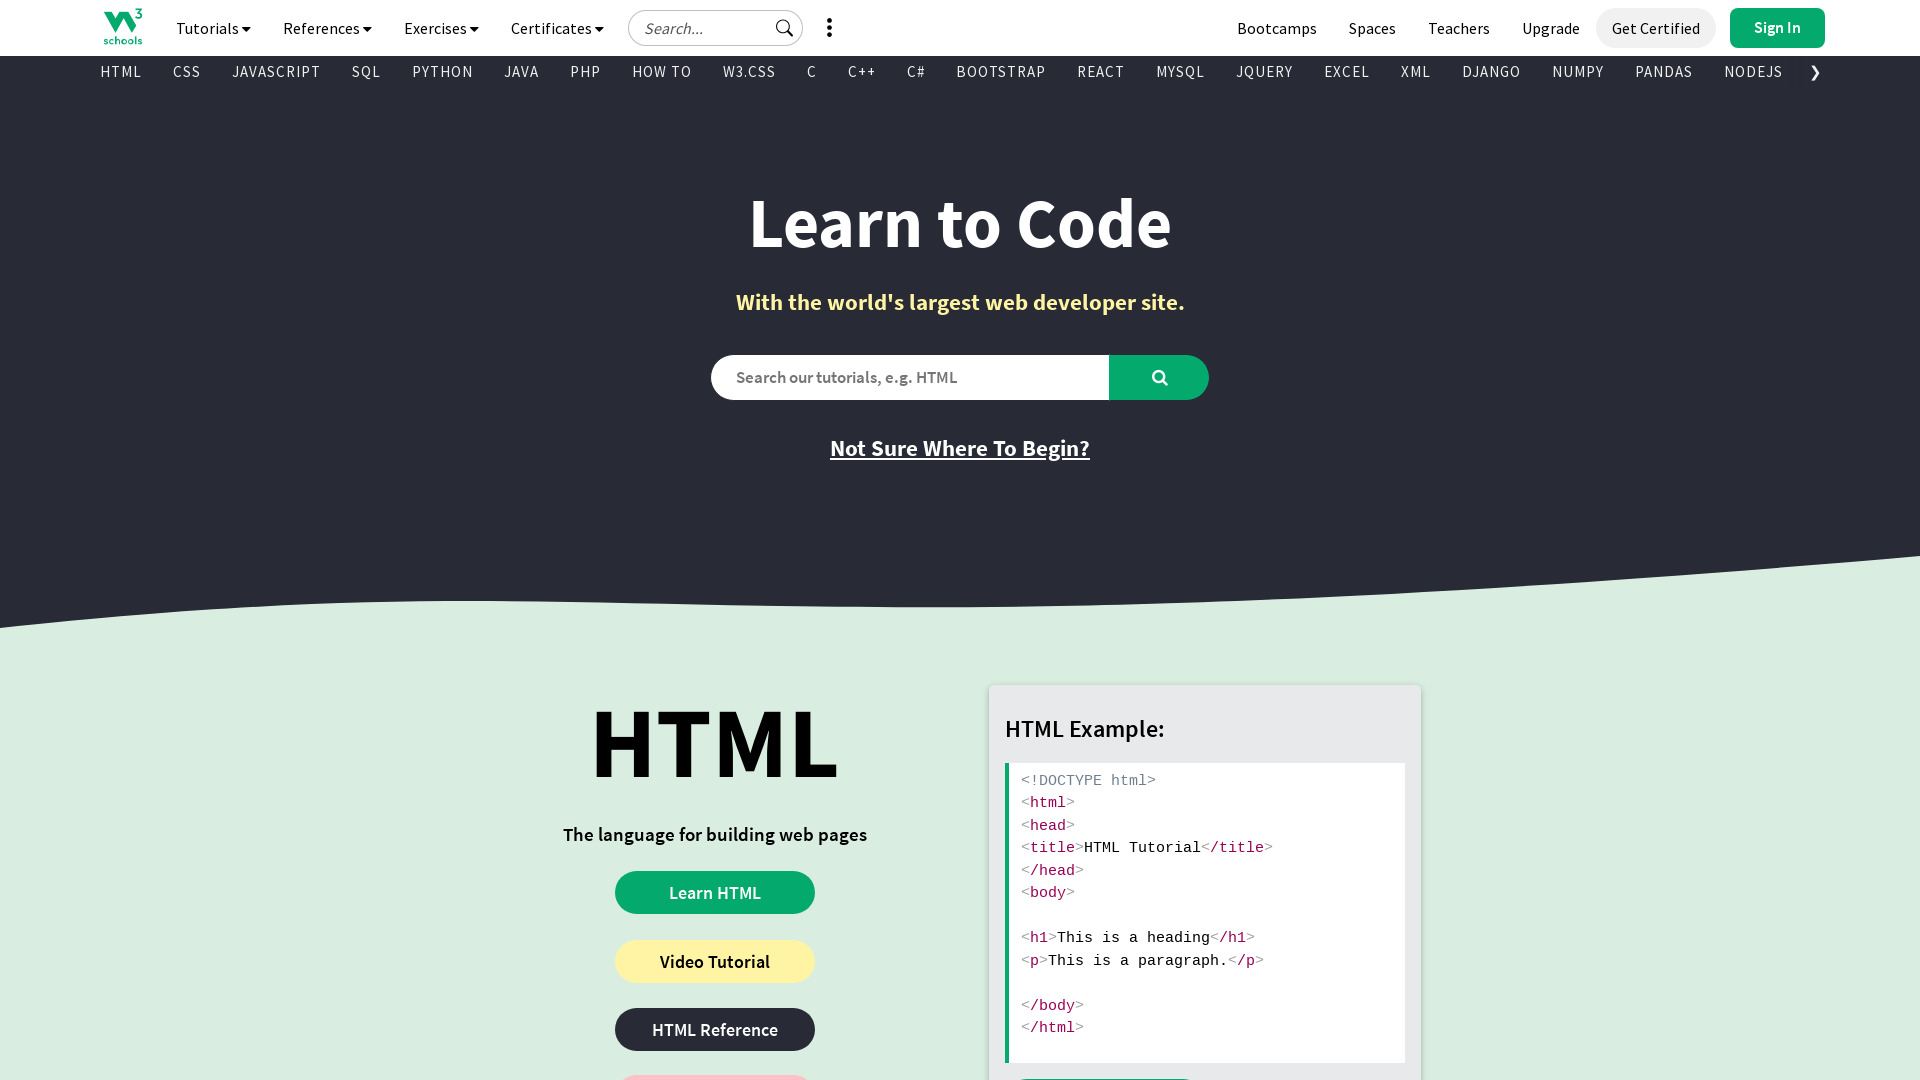